Tests clicking a checkbox on the Checkboxes page

Starting URL: https://the-internet.herokuapp.com/checkboxes

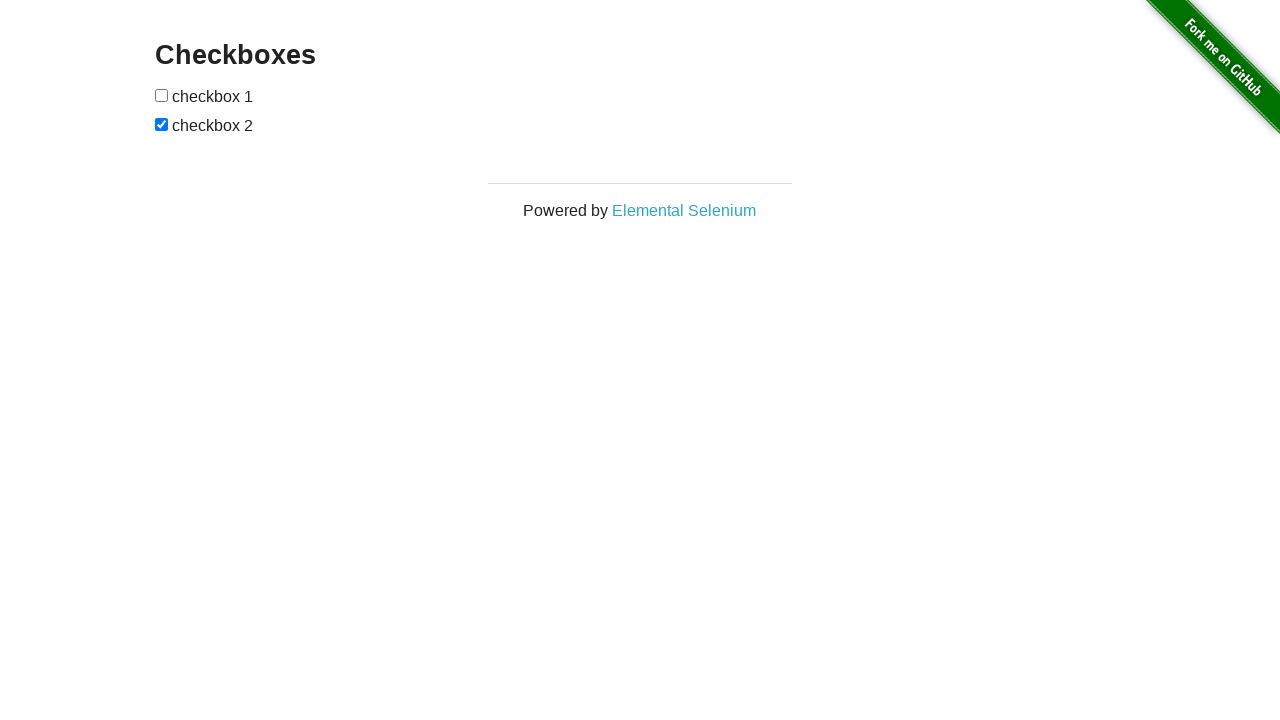

Clicked the first checkbox on the Checkboxes page at (162, 95) on input[type='checkbox']:first-of-type
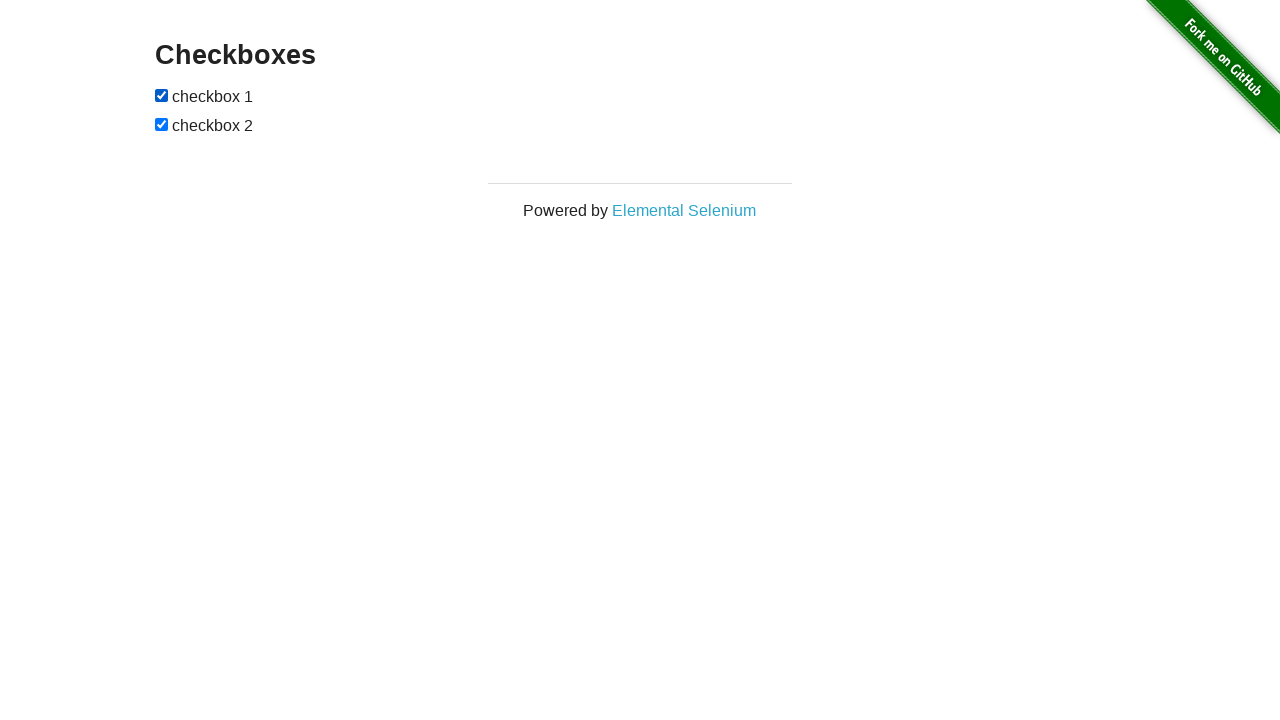

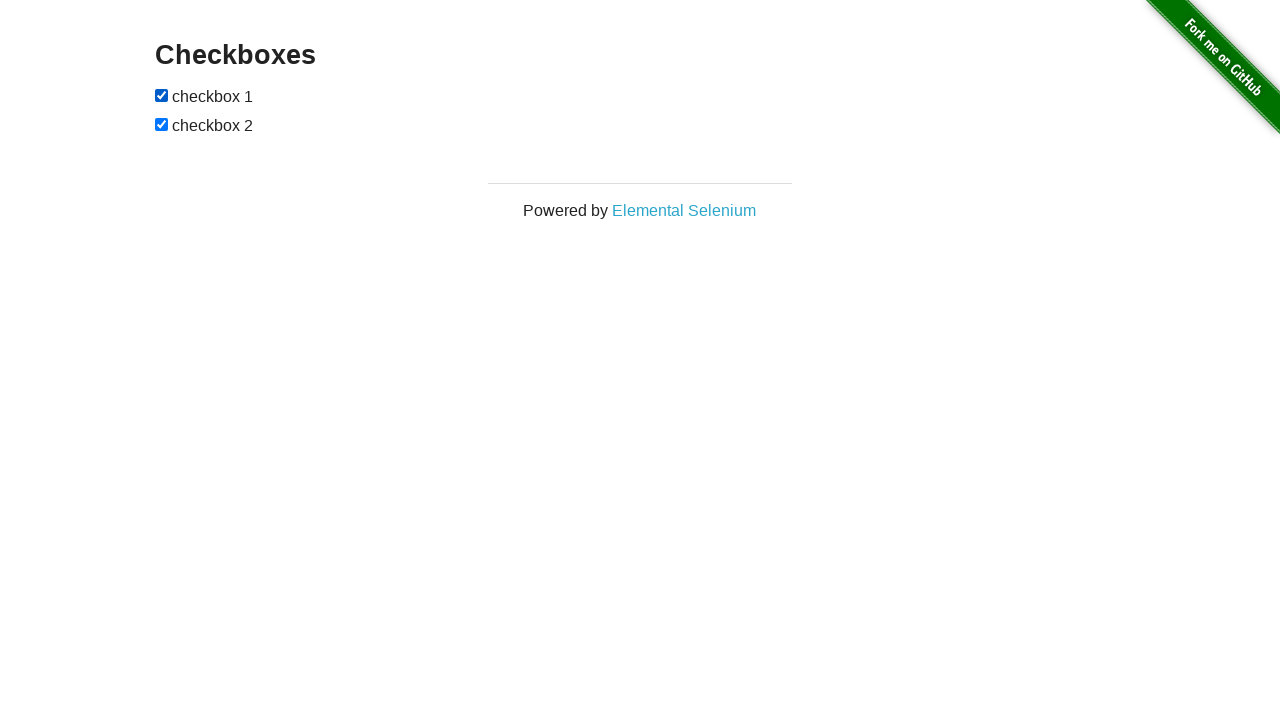